Tests dropdown selection functionality by selecting an option from a dropdown menu using visible text

Starting URL: https://rahulshettyacademy.com/AutomationPractice/

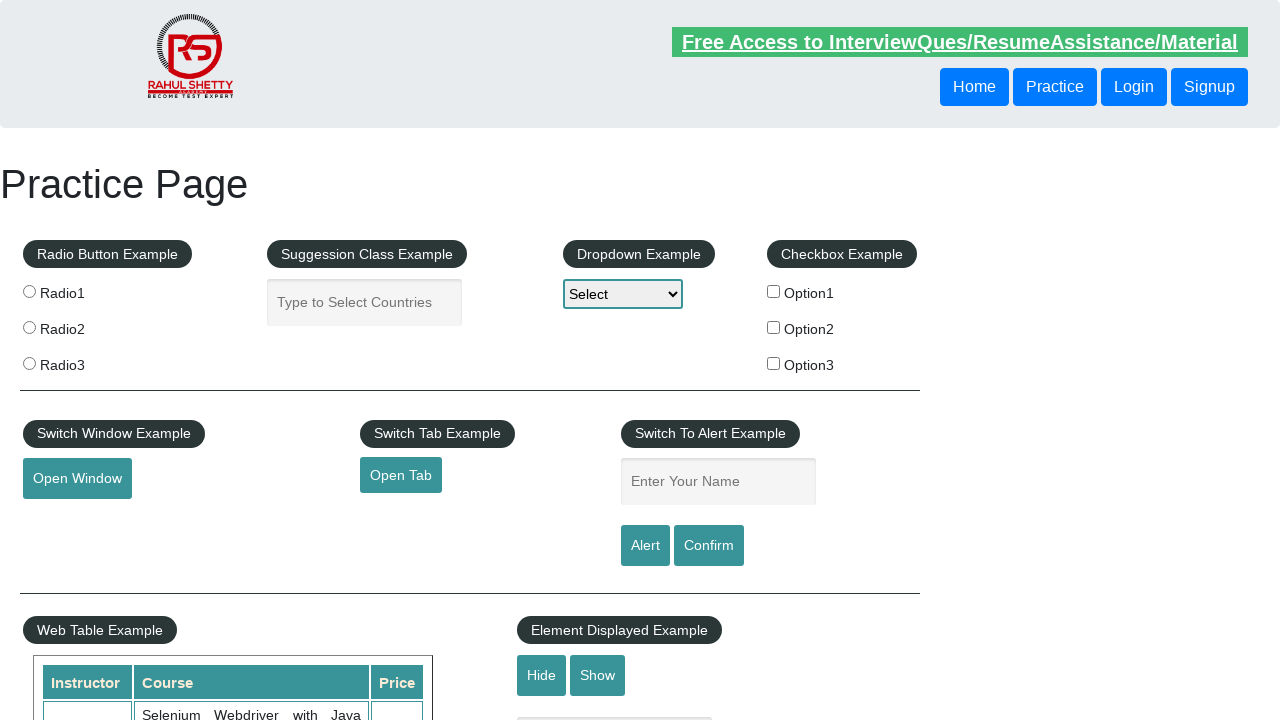

Navigated to AutomationPractice page
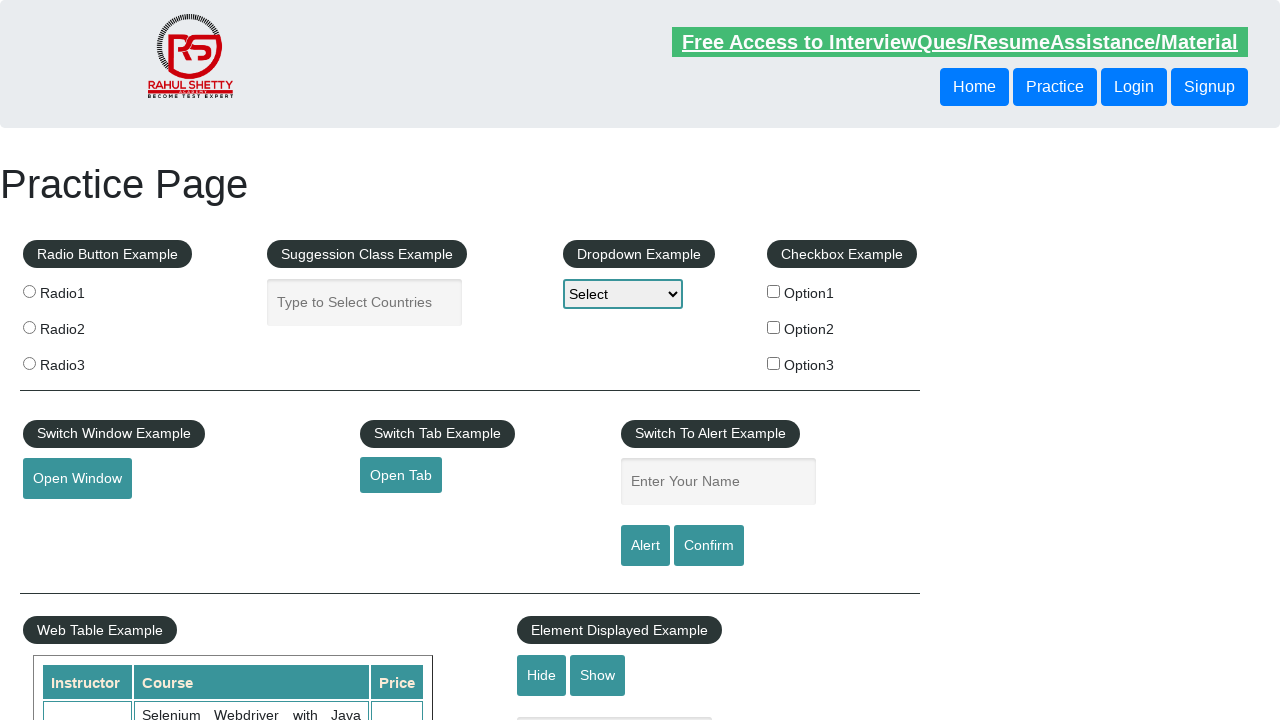

Selected 'Option2' from dropdown menu using visible text on #dropdown-class-example
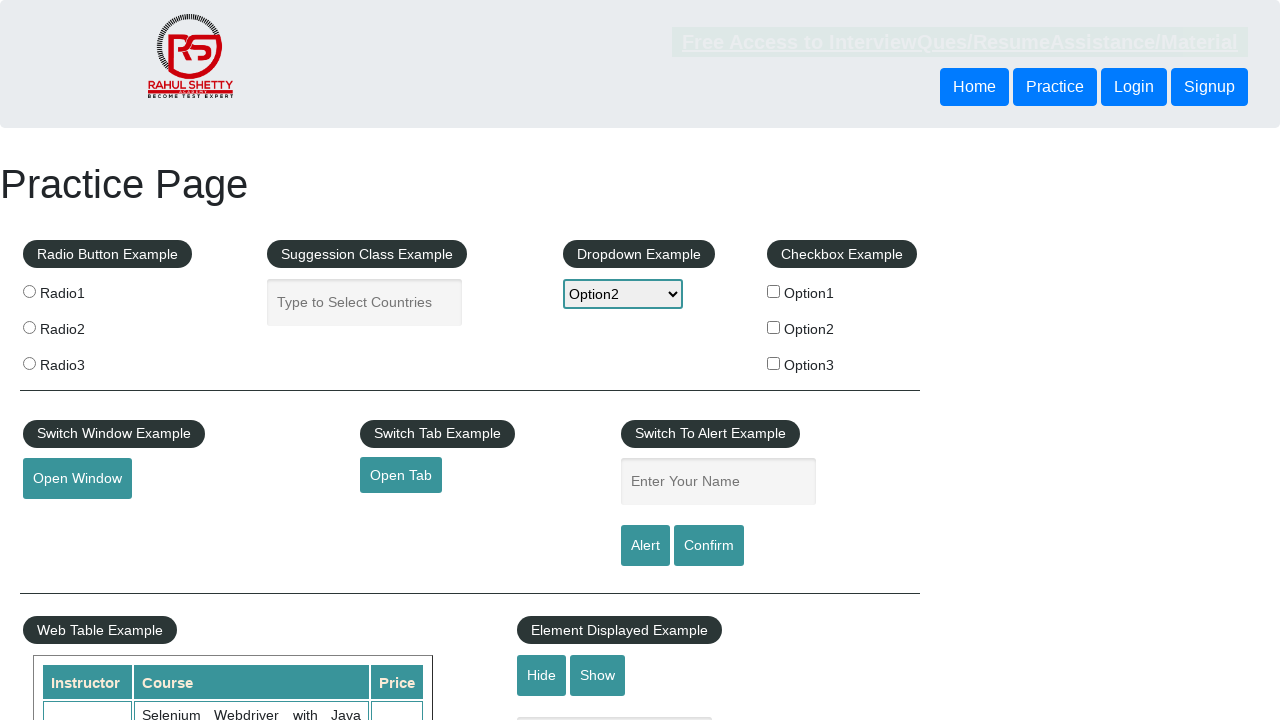

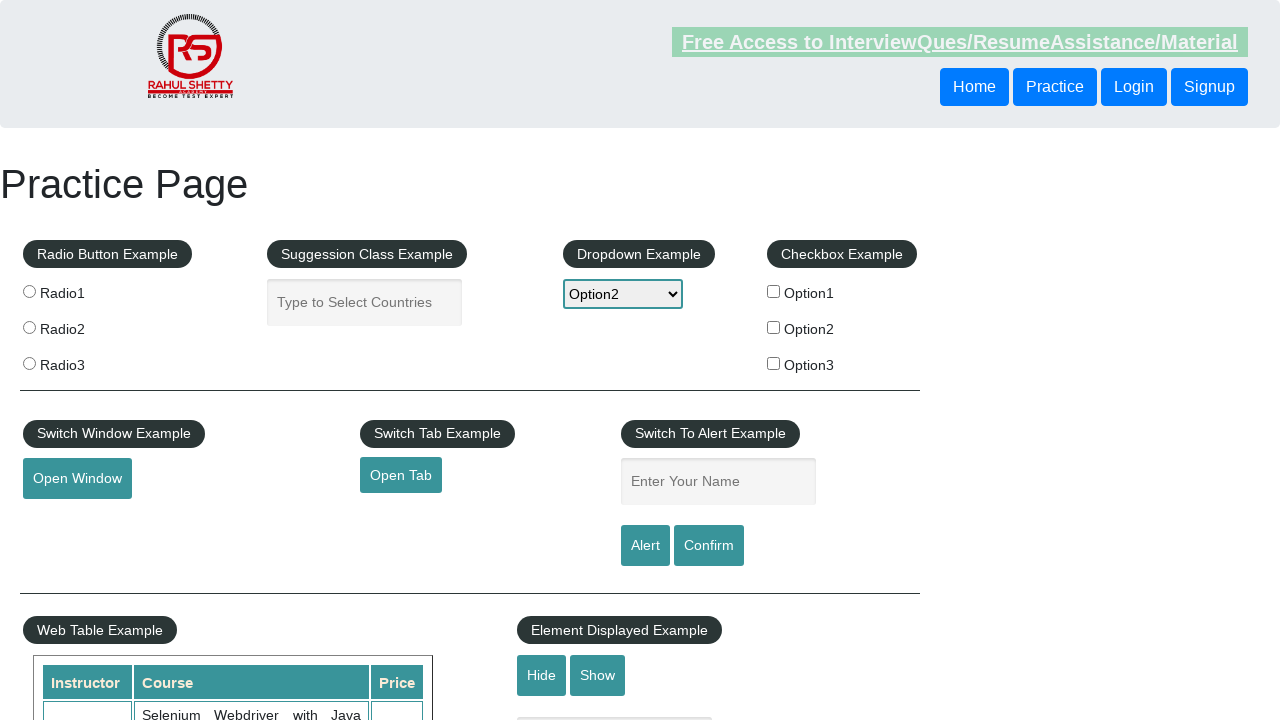